Tests various browser interactions including scrolling to elements, mouse hover actions, clicking revealed menu items, typing in autocomplete field, and using keyboard shortcuts to cut and paste text between fields.

Starting URL: https://rahulshettyacademy.com/AutomationPractice

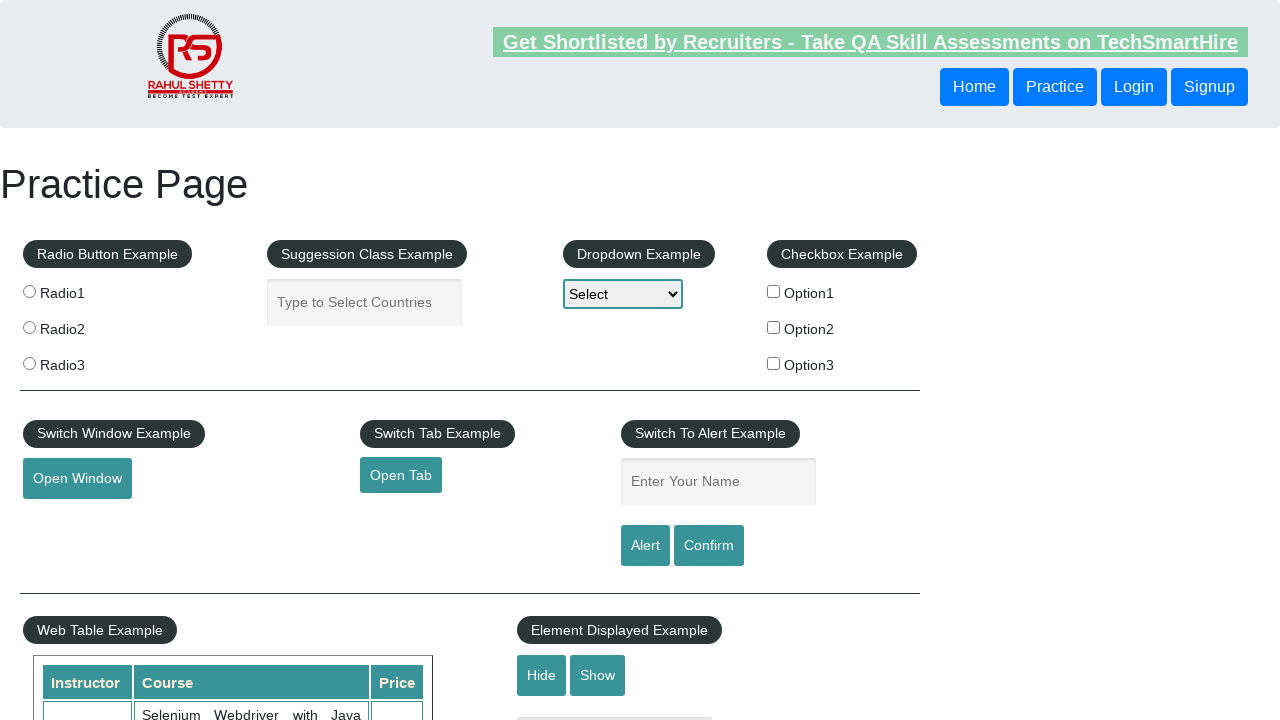

Scrolled to iFrame Example section
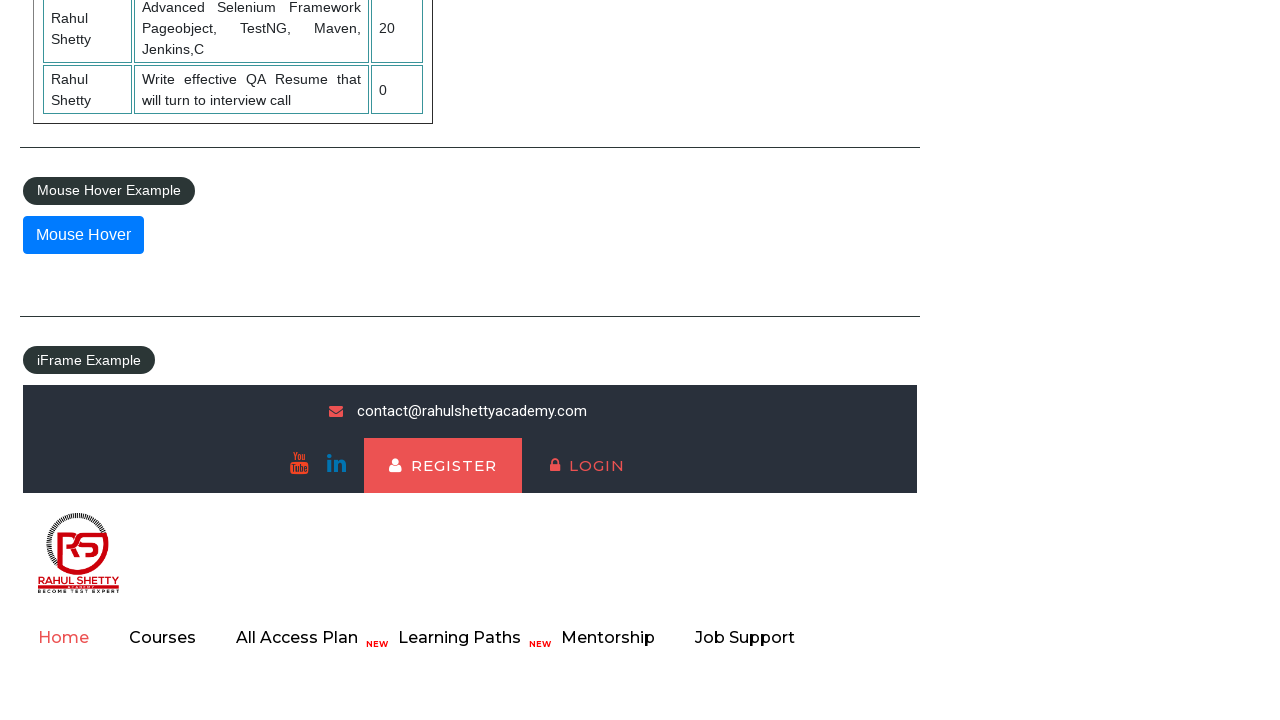

Located mouse hover button element
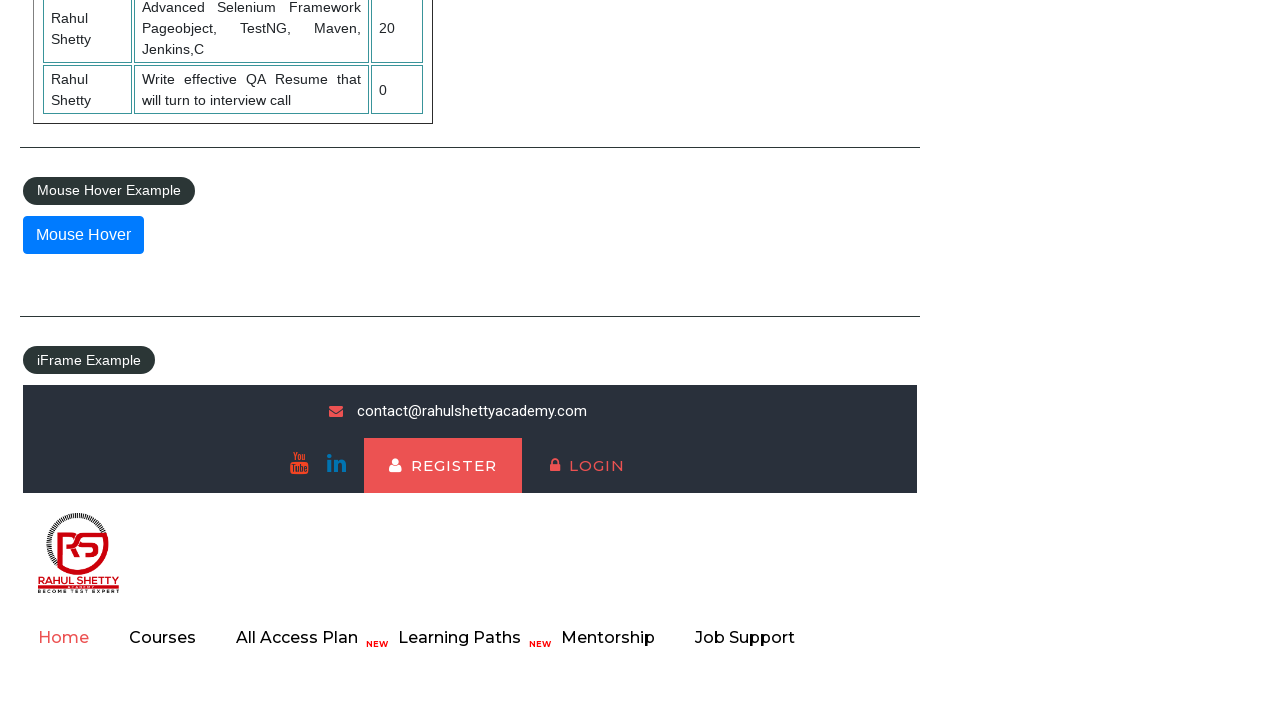

Scrolled to mouse hover button
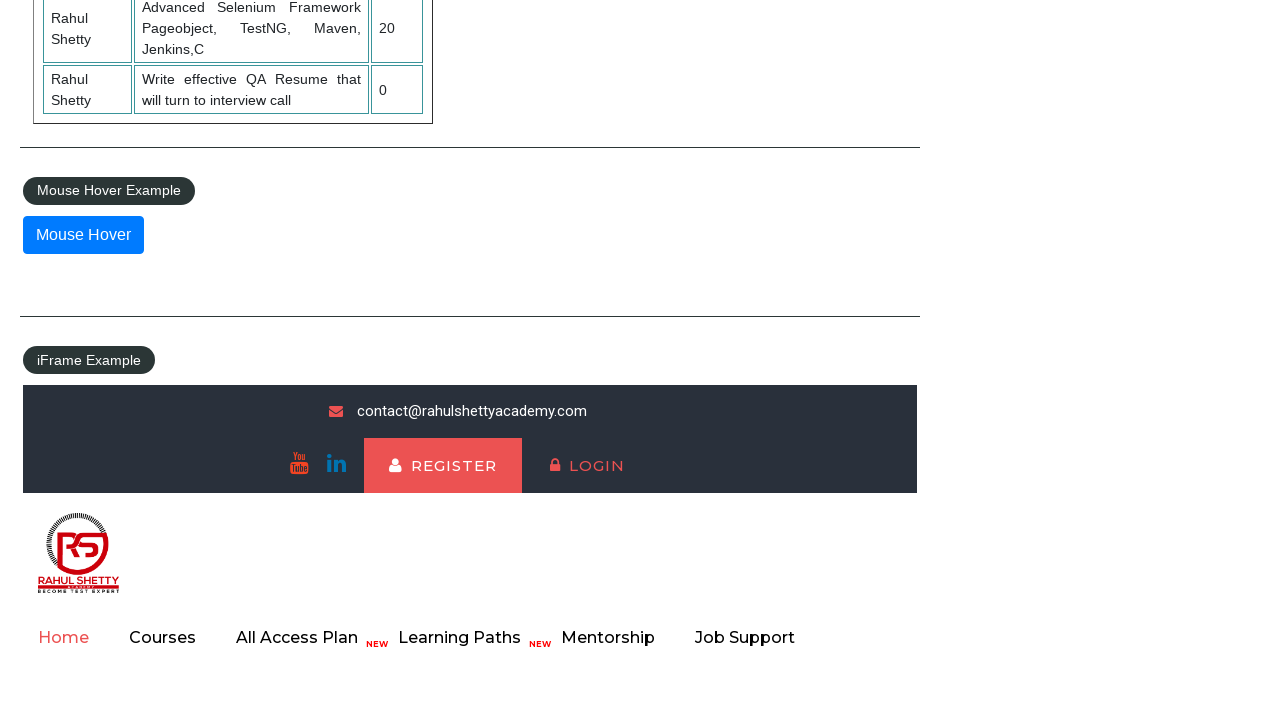

Hovered over mouse hover button to reveal menu at (83, 235) on #mousehover
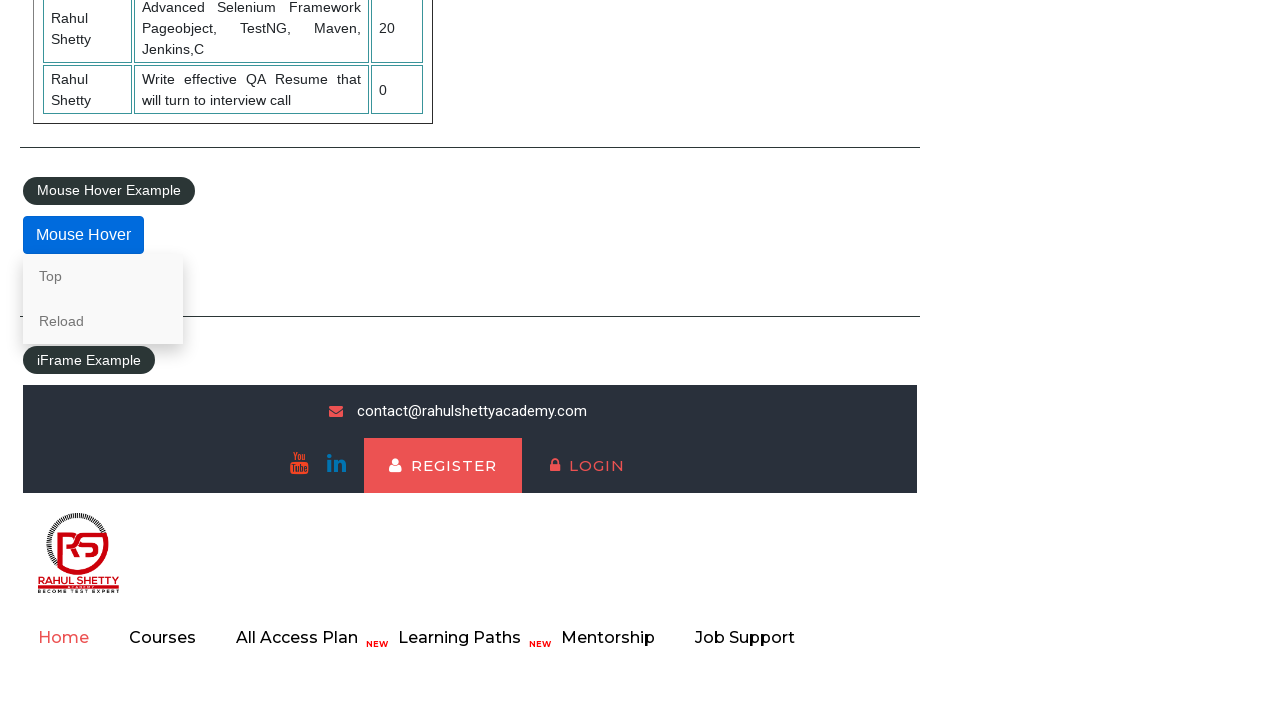

Clicked on 'Top' link from revealed hover menu at (103, 276) on xpath=//a[normalize-space()='Top']
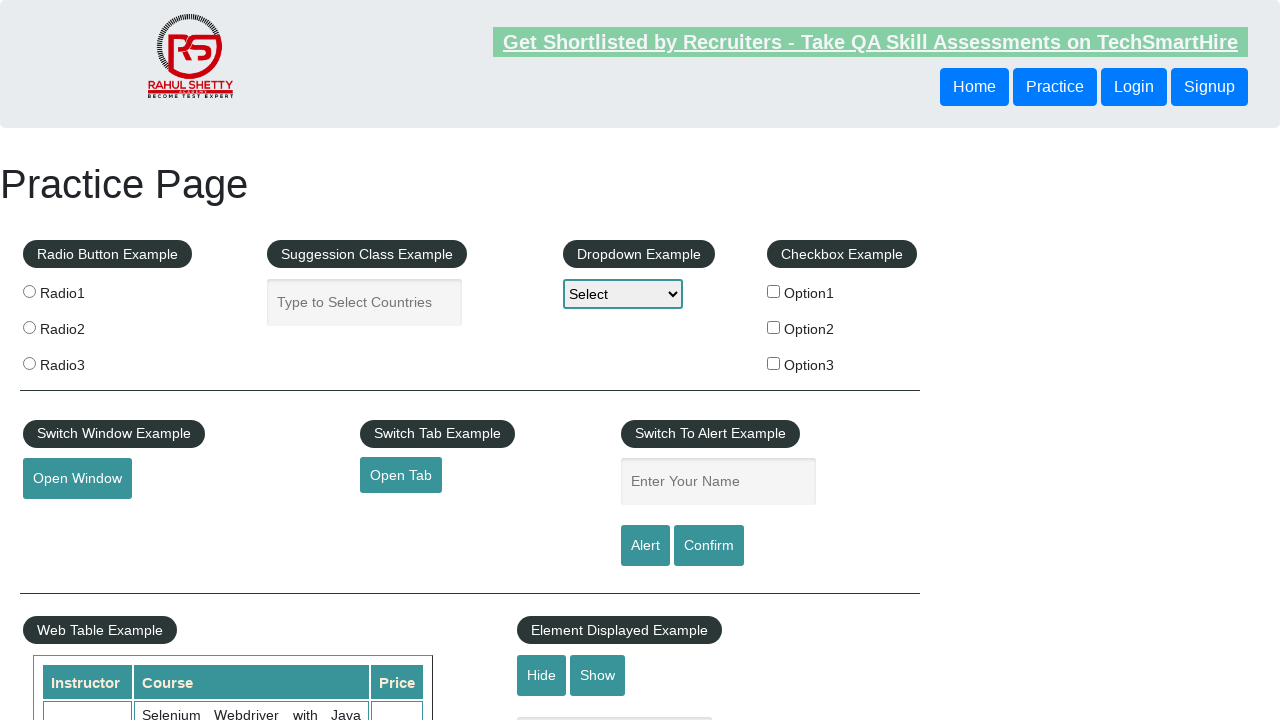

Filled autocomplete field with 'Bangladesh' on #autocomplete
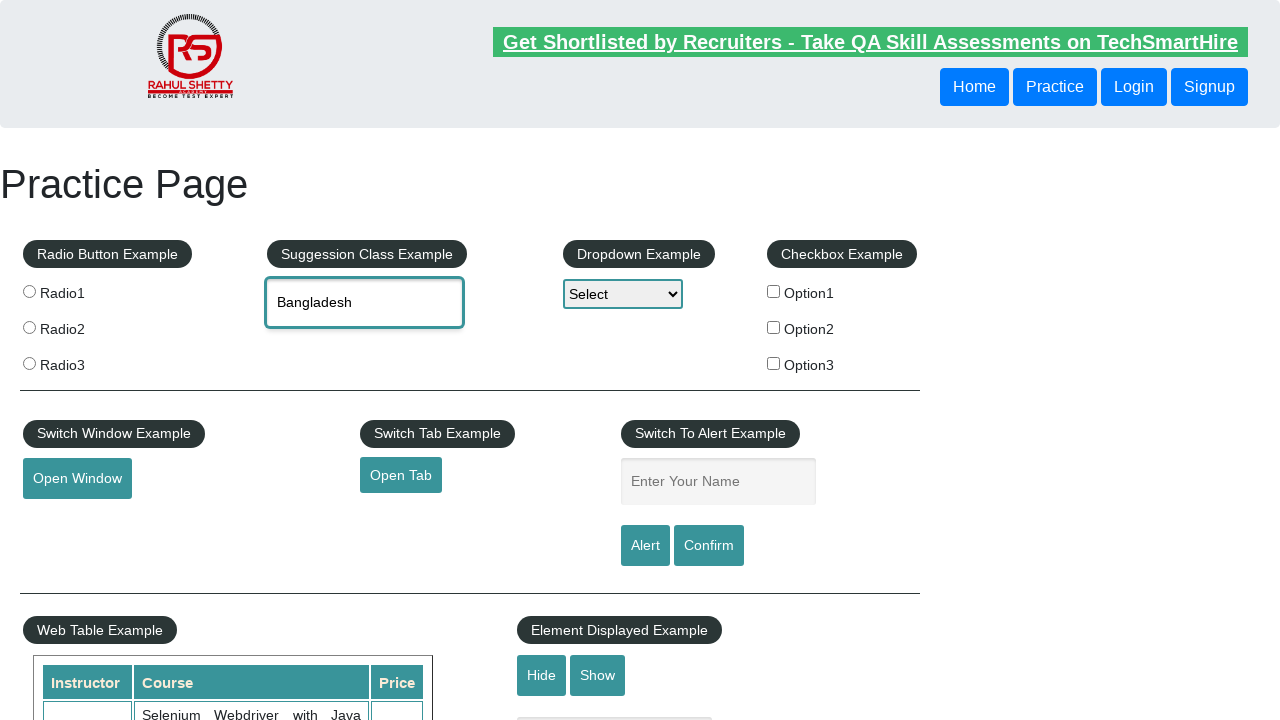

Selected all text in autocomplete field using Ctrl+A on #autocomplete
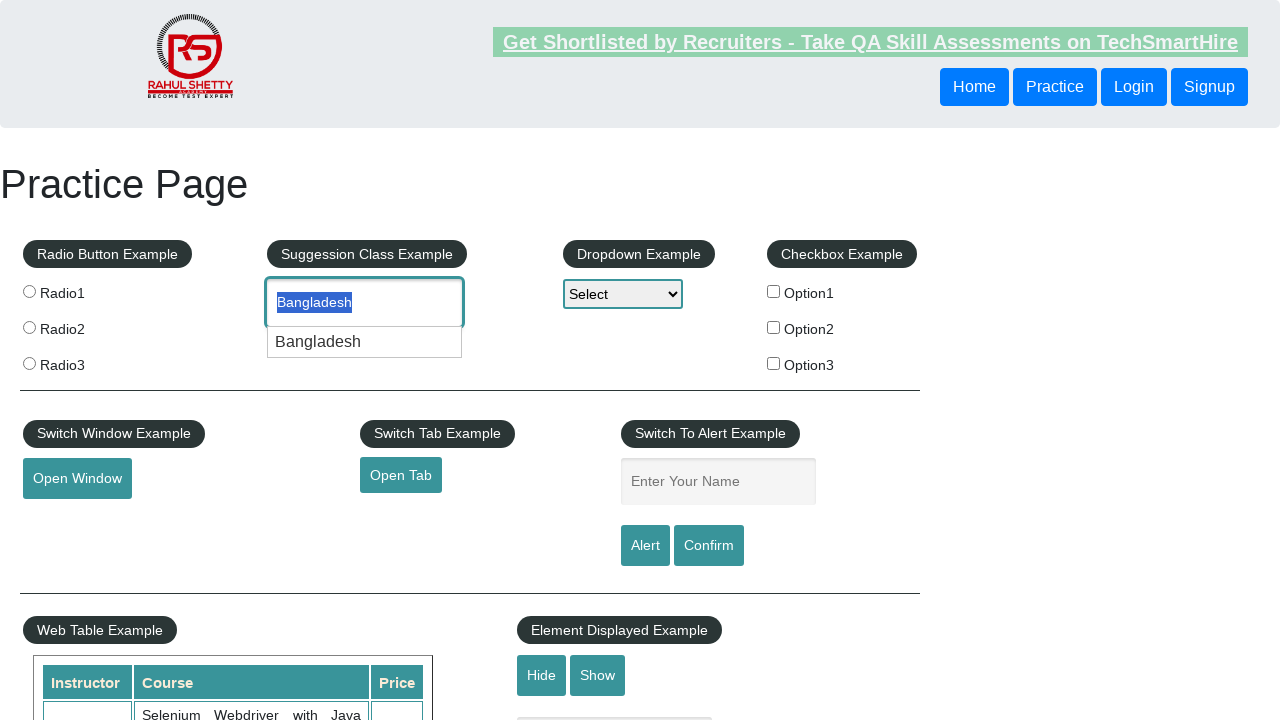

Cut autocomplete field text using Ctrl+X on #autocomplete
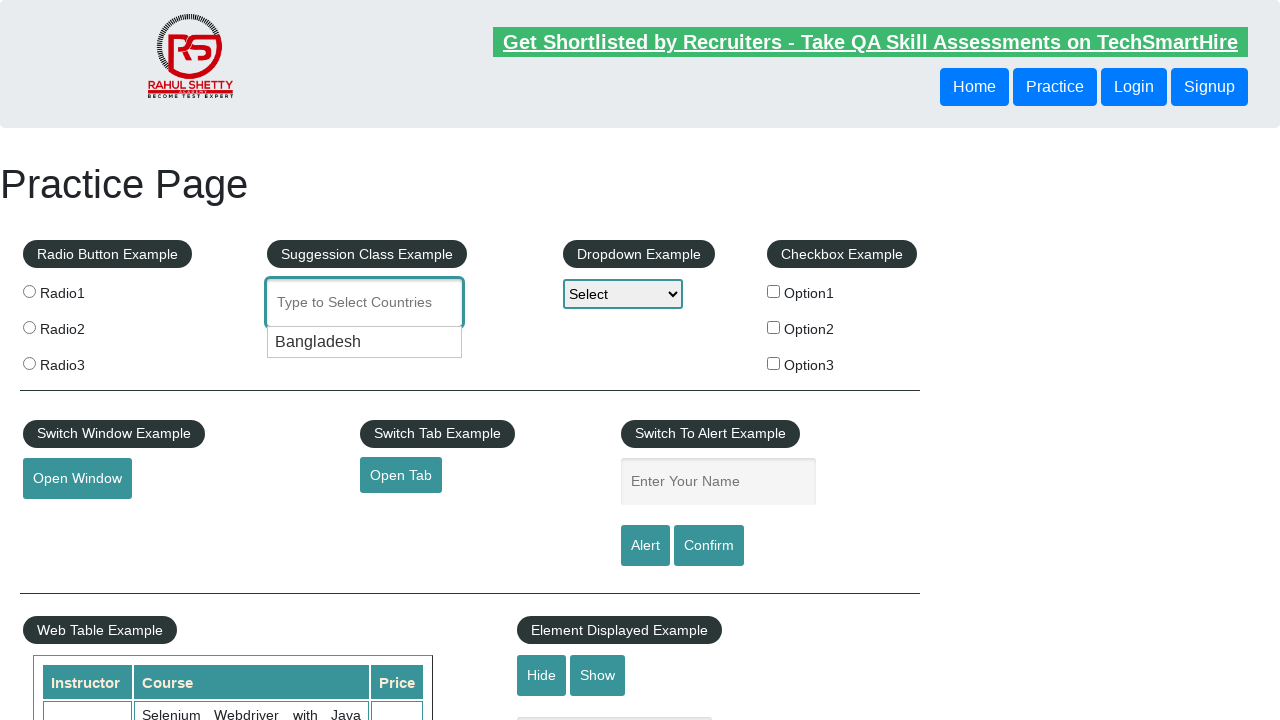

Clicked on name field at (718, 482) on #name
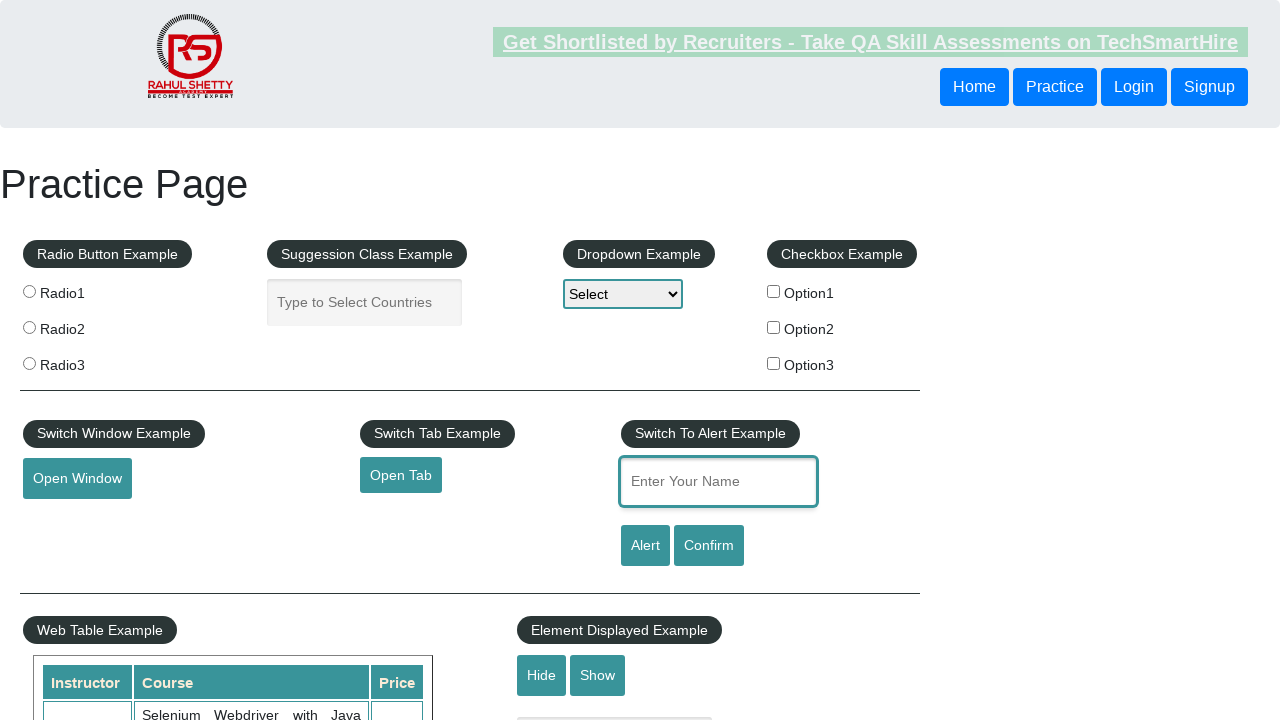

Pasted cut text into name field using Ctrl+V on #name
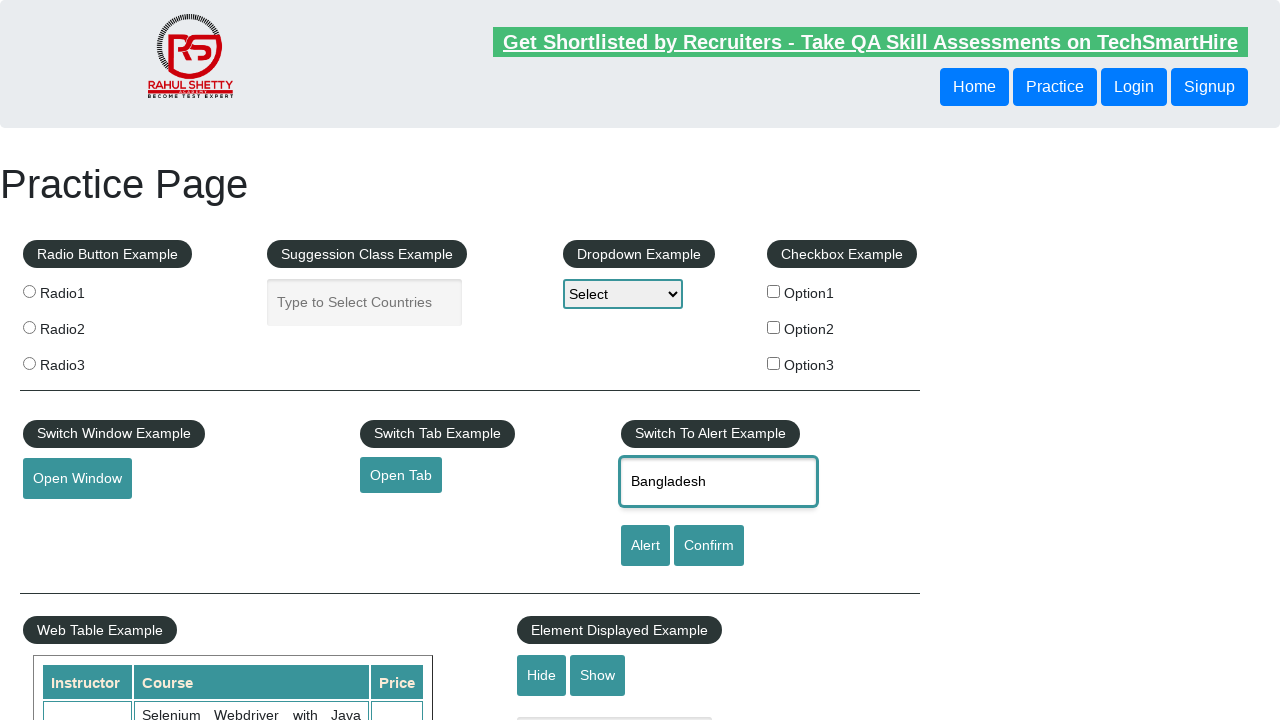

Waited 1 second to verify paste action completed
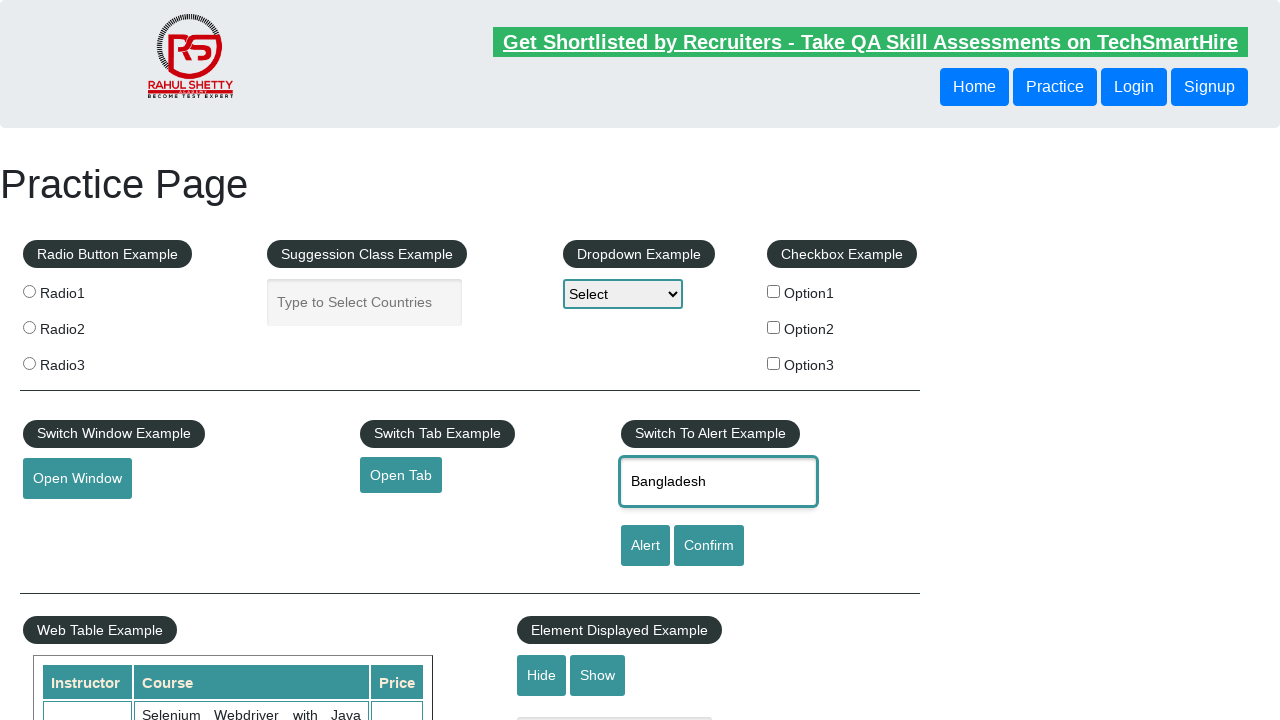

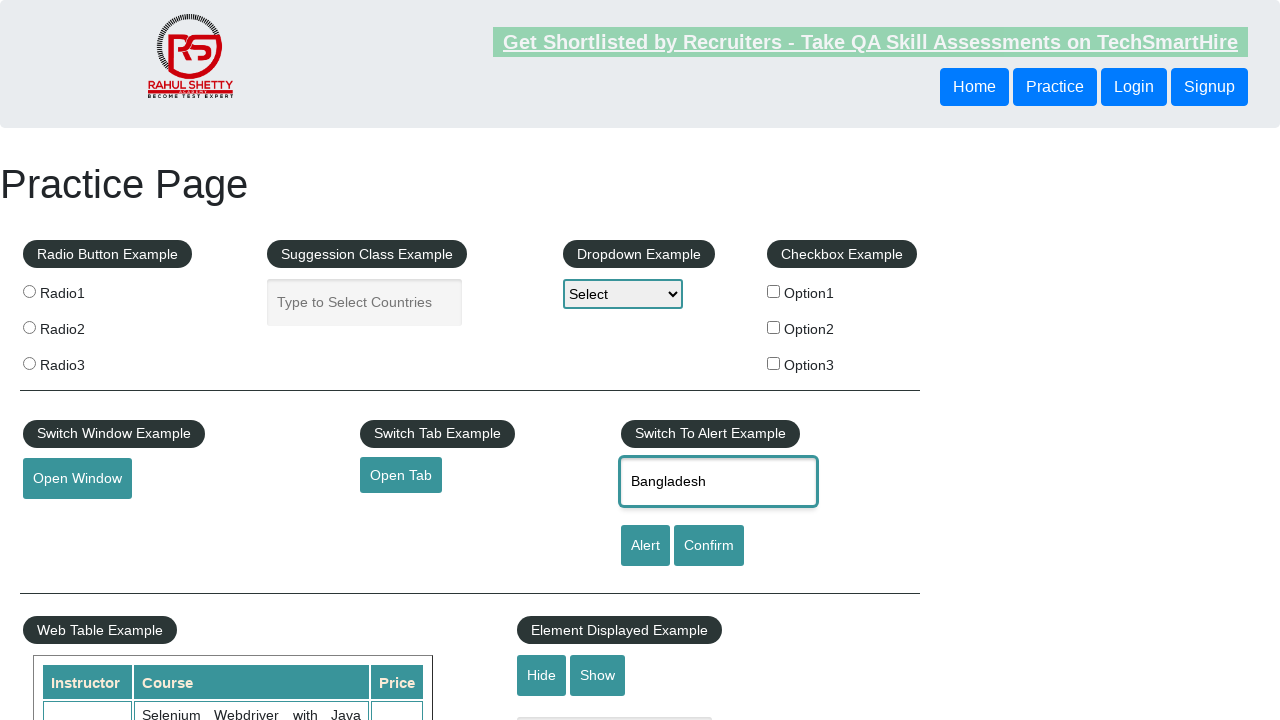